Demonstrates click-hold, move, and release actions by manually performing a drag operation step by step

Starting URL: https://crossbrowsertesting.github.io/drag-and-drop

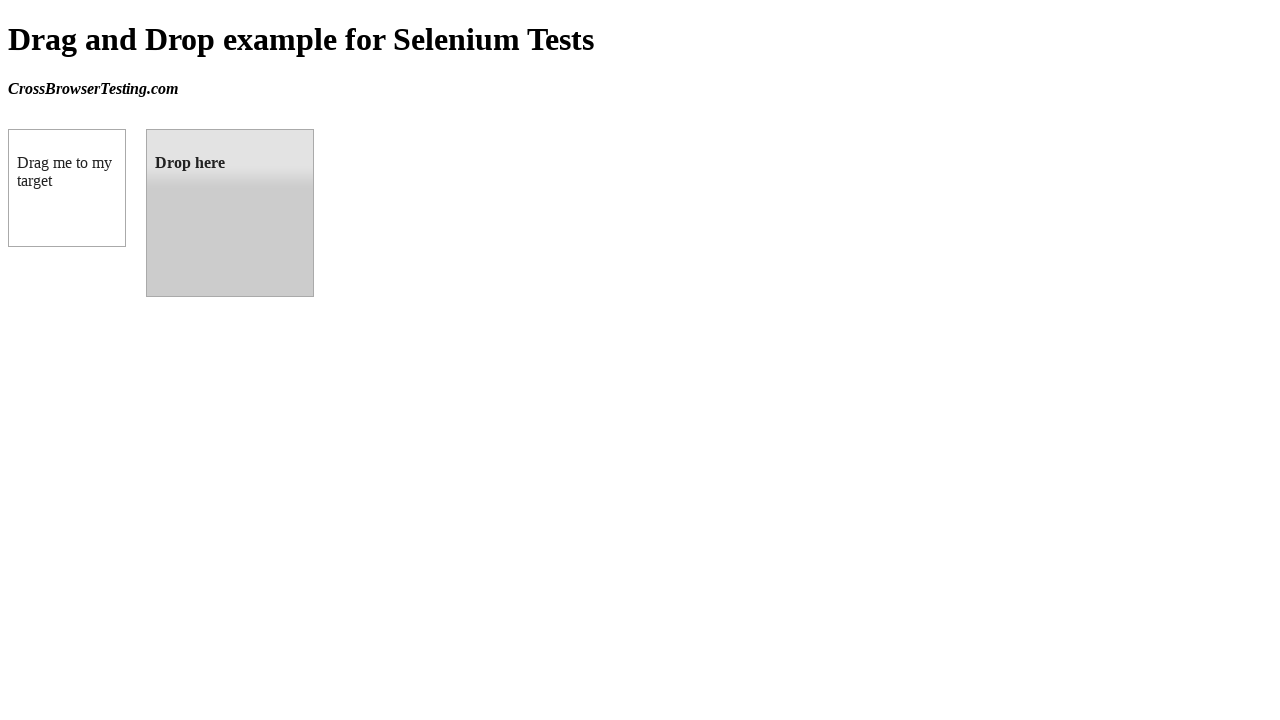

Located draggable source element
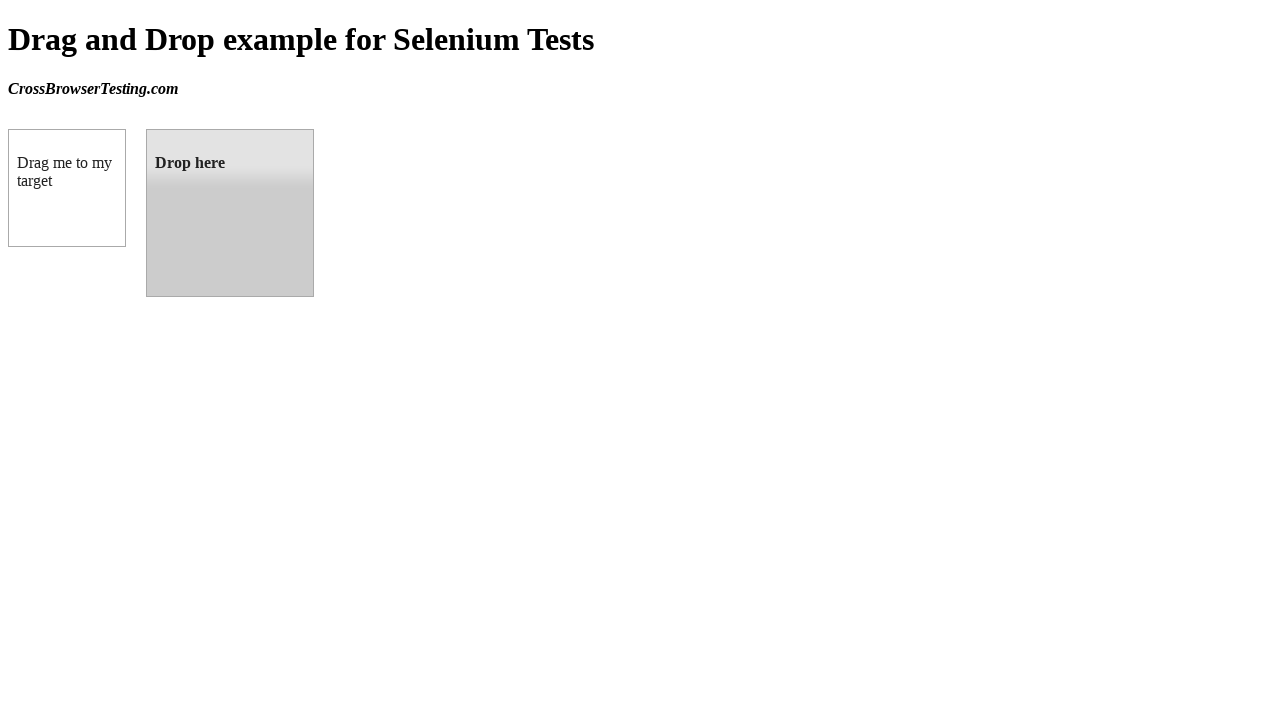

Located droppable target element
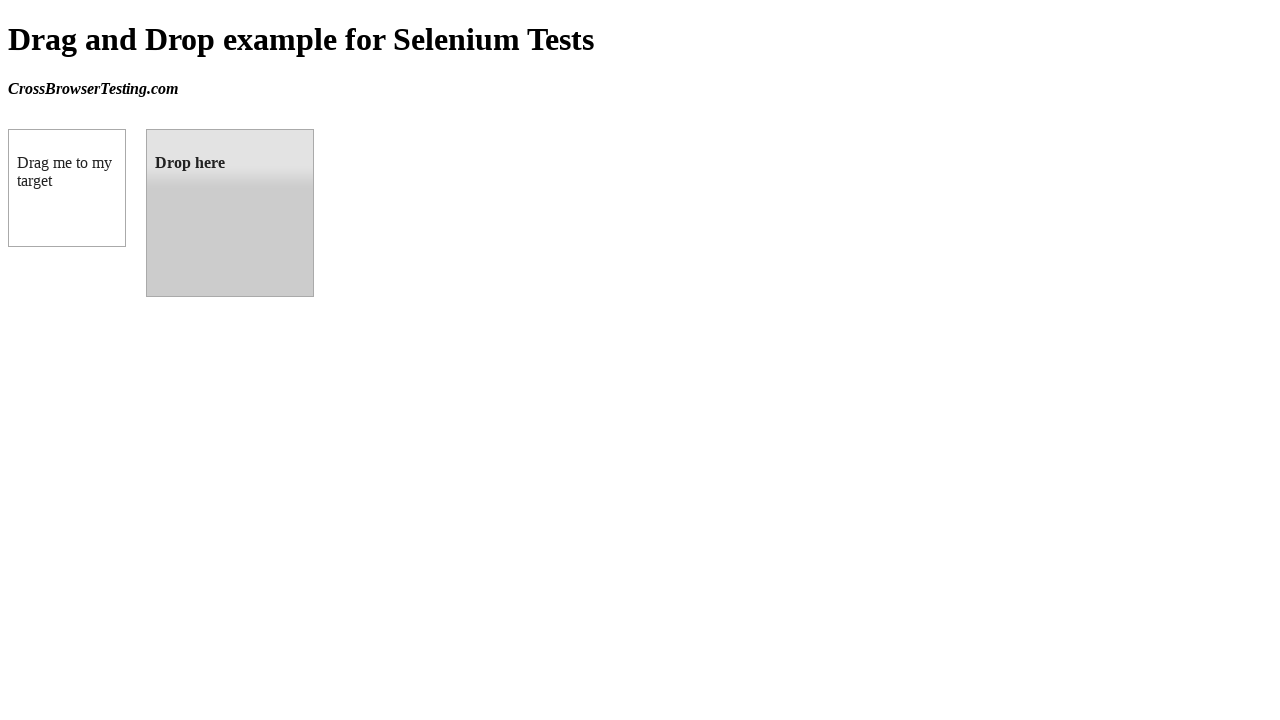

Retrieved bounding box of source element
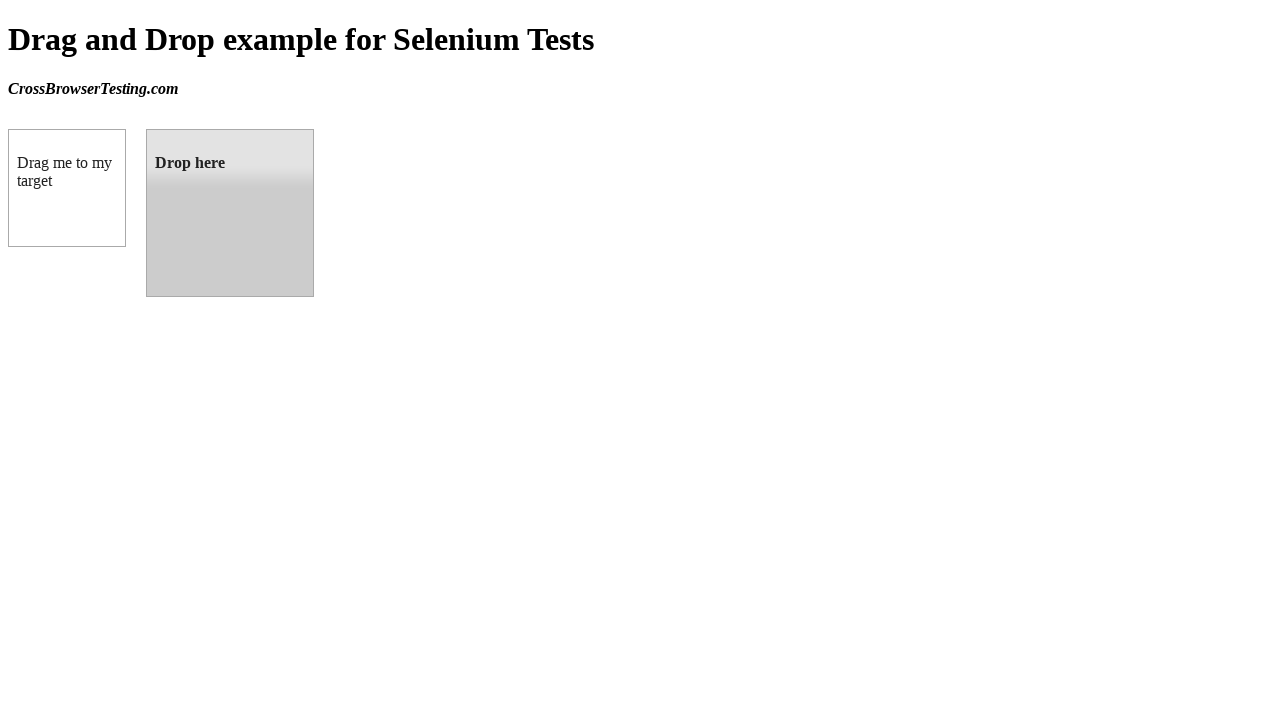

Retrieved bounding box of target element
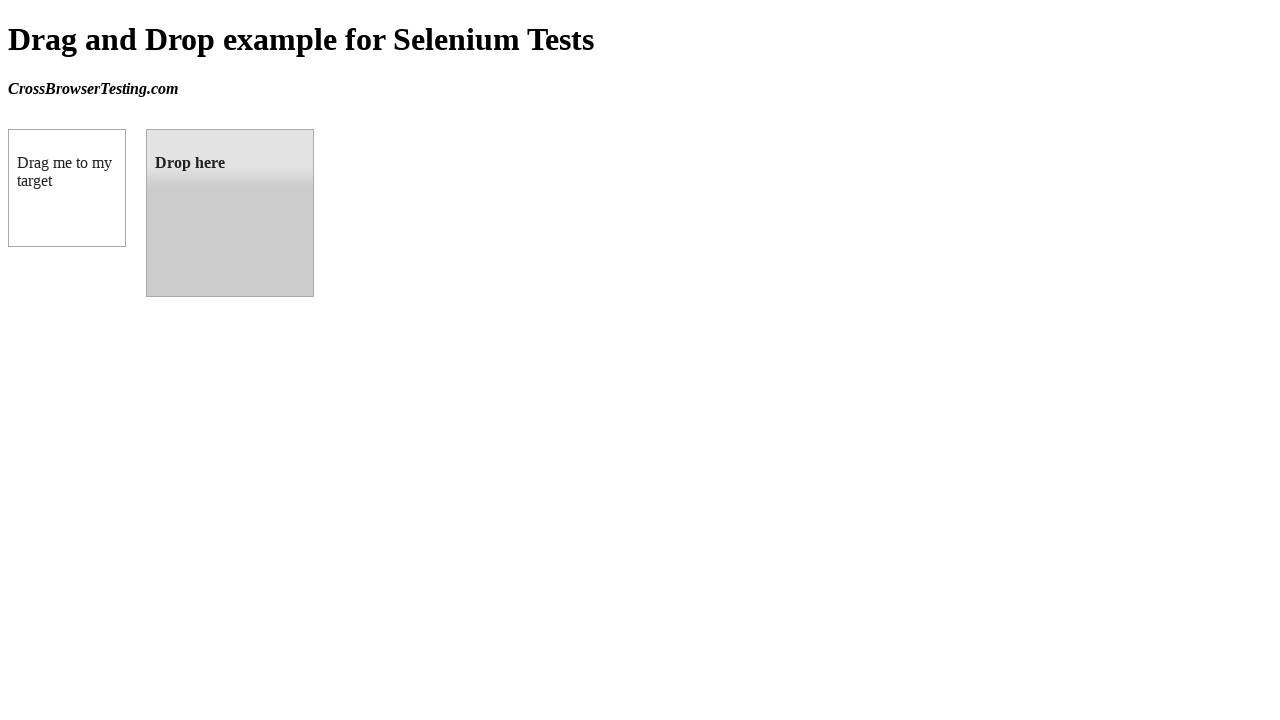

Moved mouse to center of source element at (67, 188)
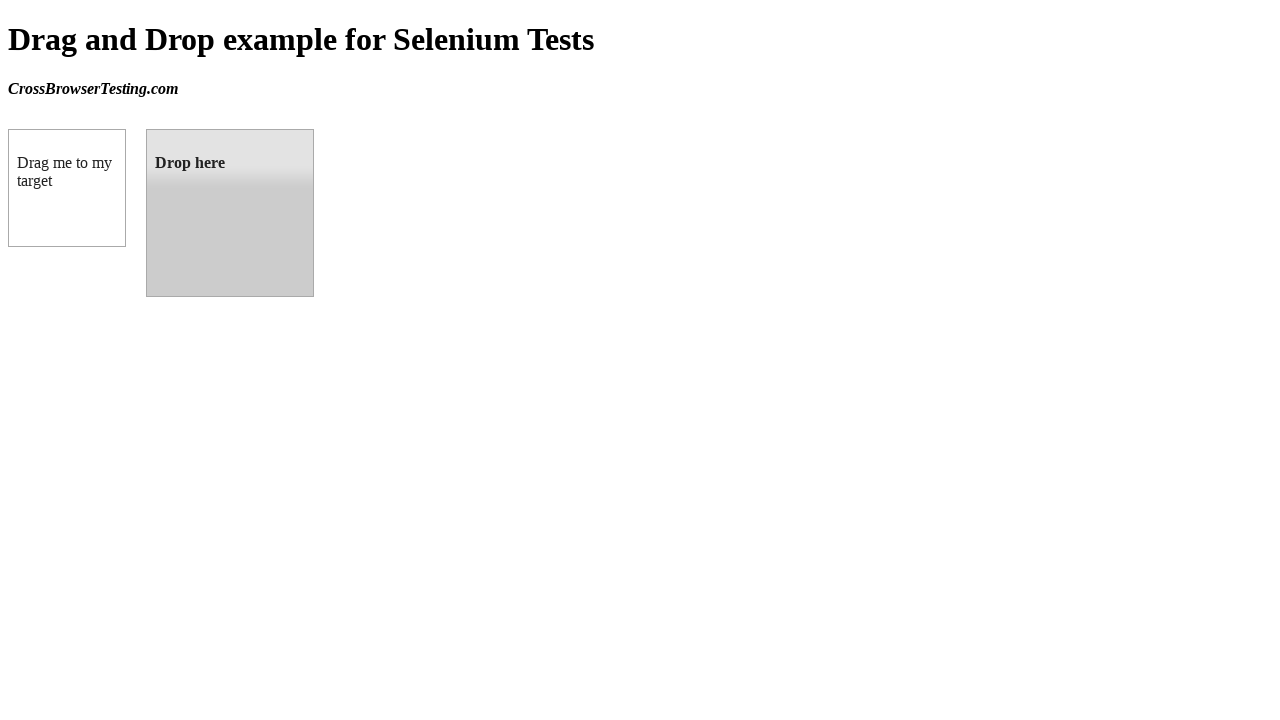

Pressed mouse button down (click-hold initiated) at (67, 188)
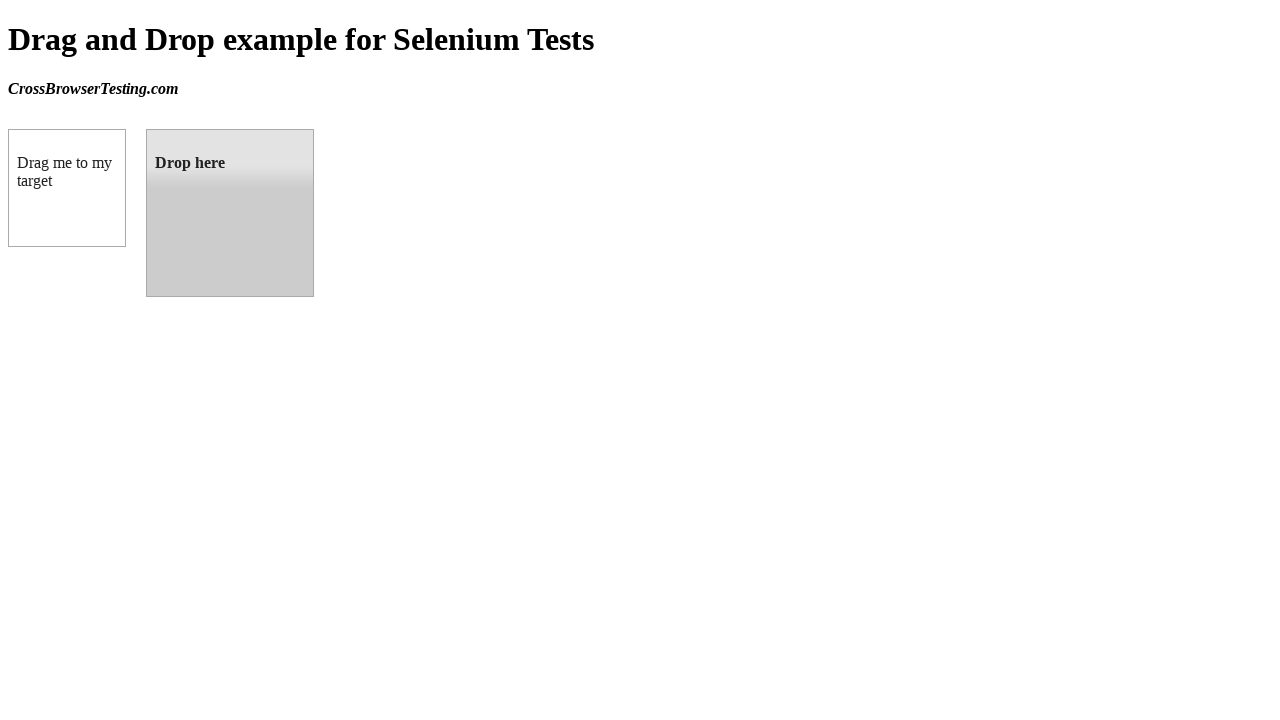

Dragged element to center of target location at (230, 213)
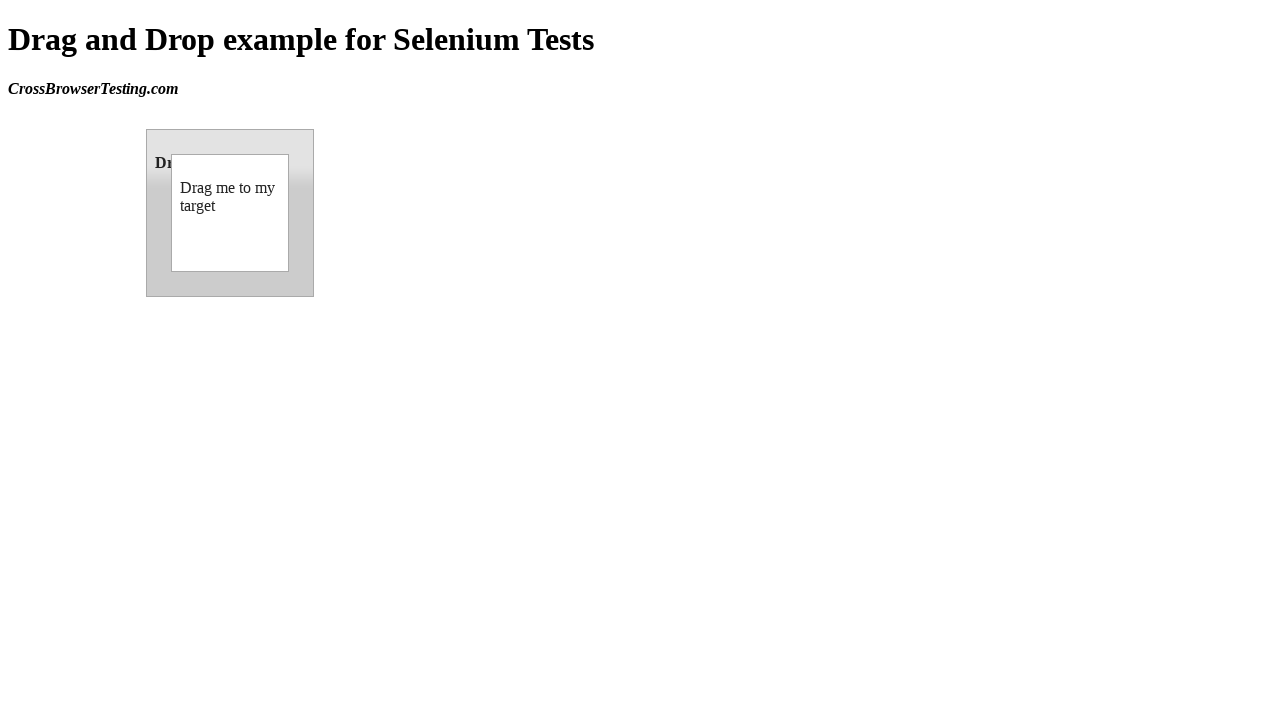

Released mouse button (drag operation completed) at (230, 213)
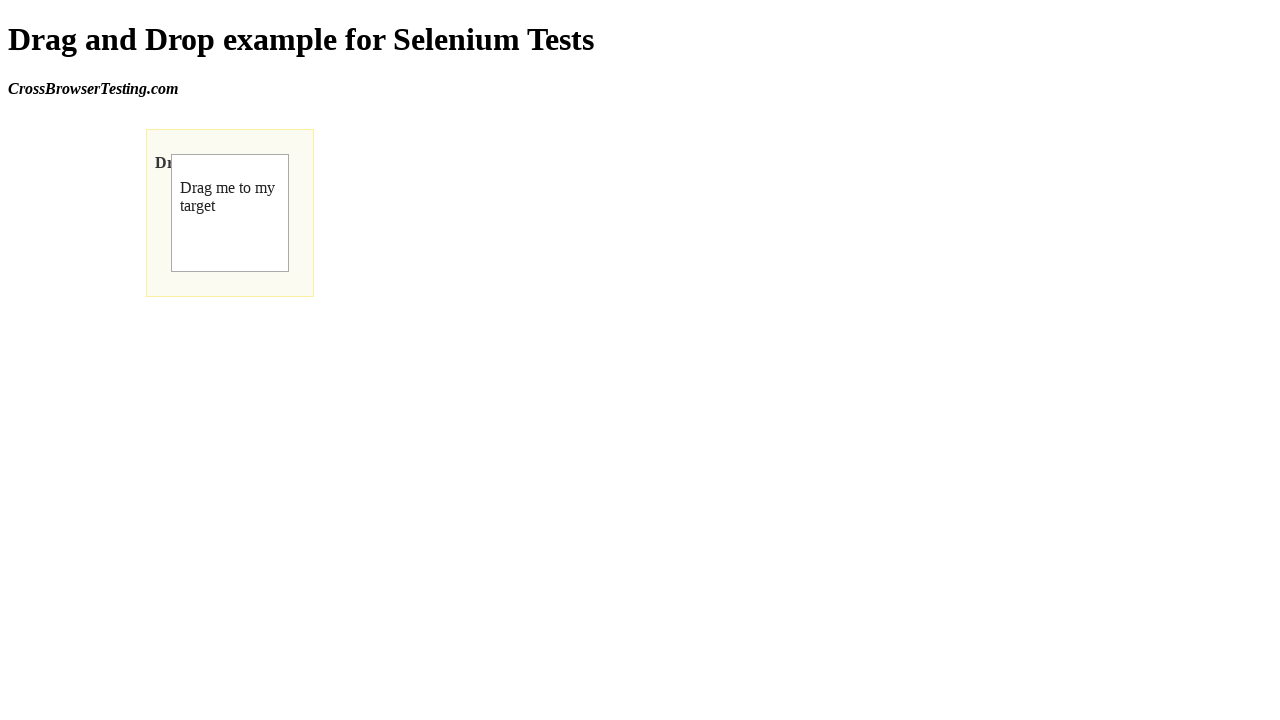

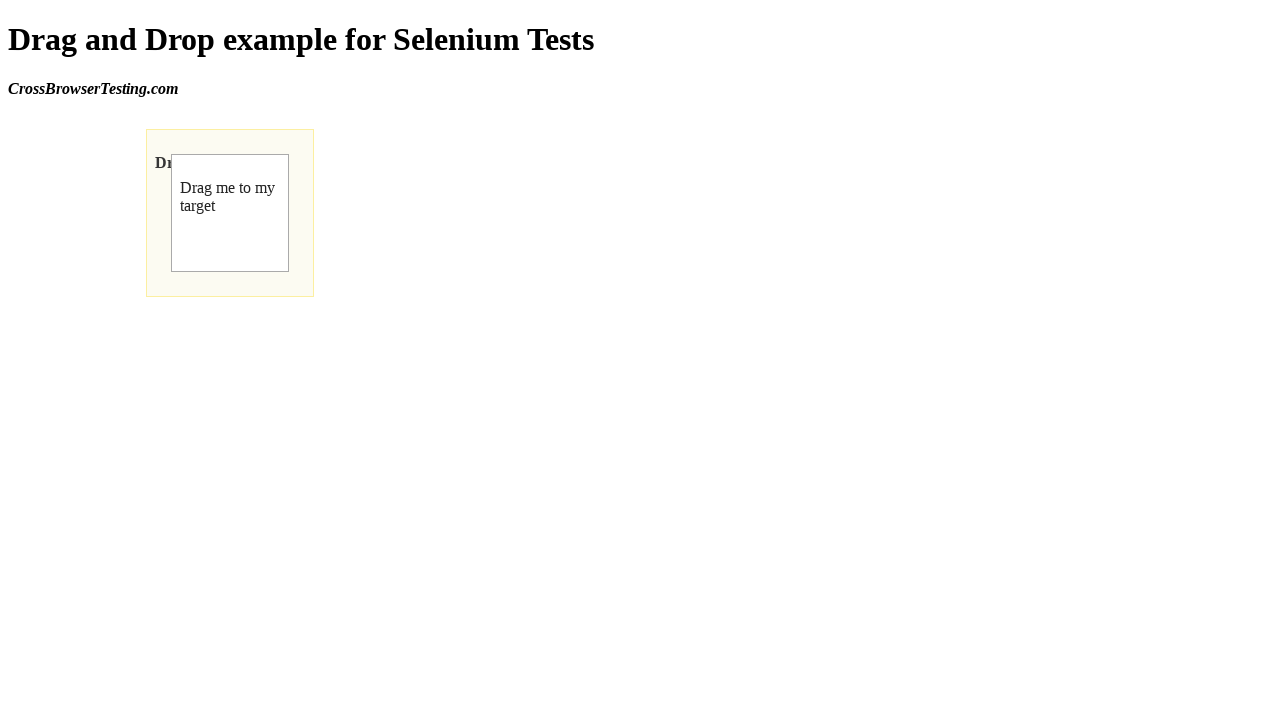